Tests navigation to the forgot password page and verifies the reset password title is displayed correctly

Starting URL: https://opensource-demo.orangehrmlive.com/

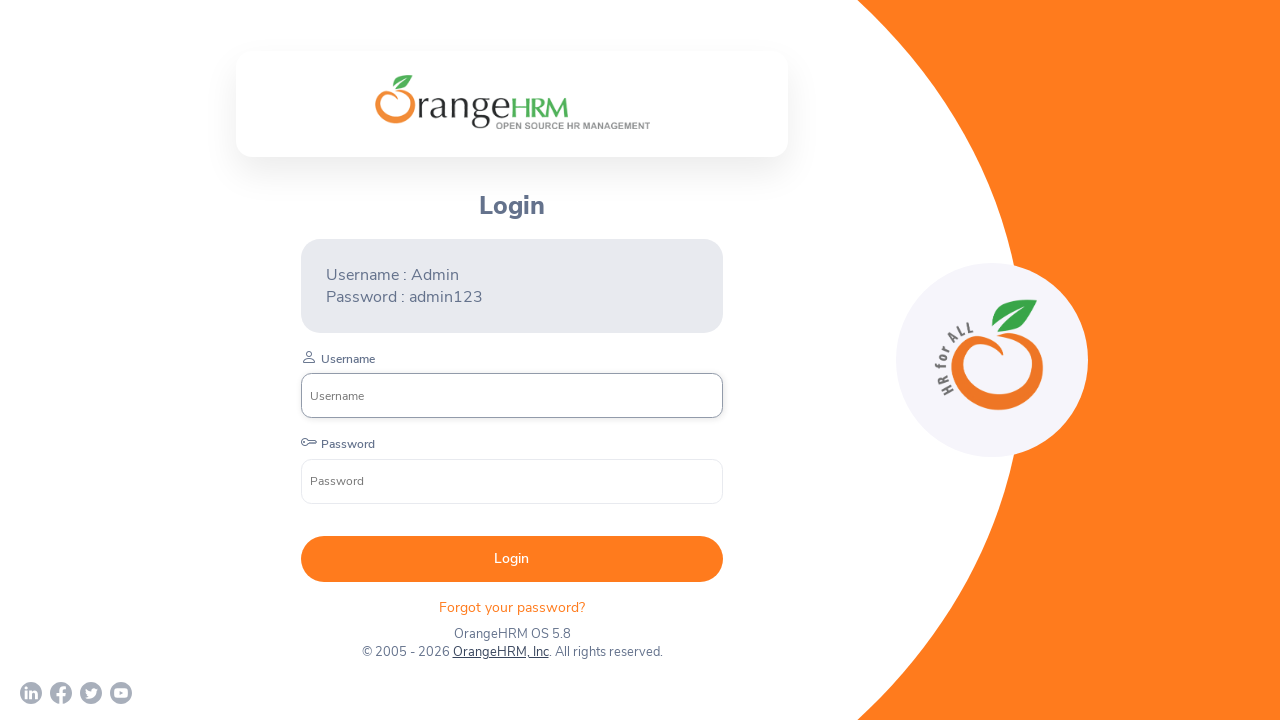

Clicked on the forgot password link at (512, 607) on xpath=//p[contains(@class,'-forgot-header')]
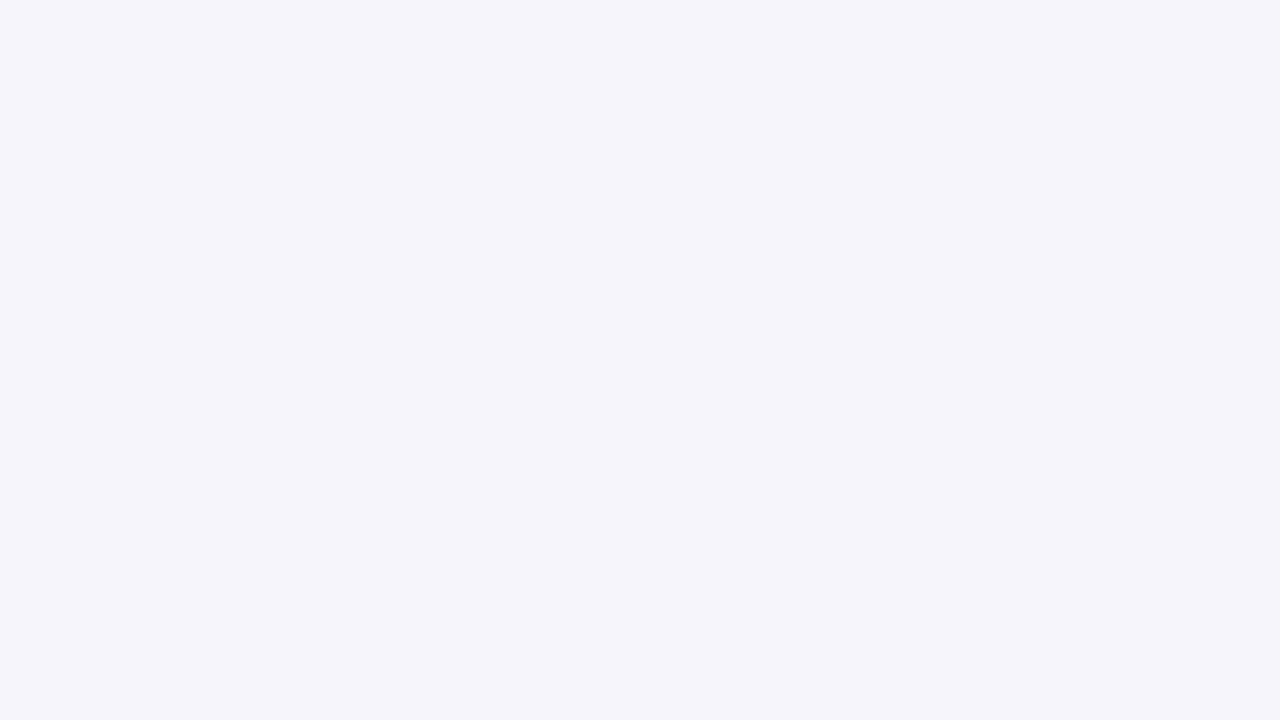

Reset password page loaded and title selector is visible
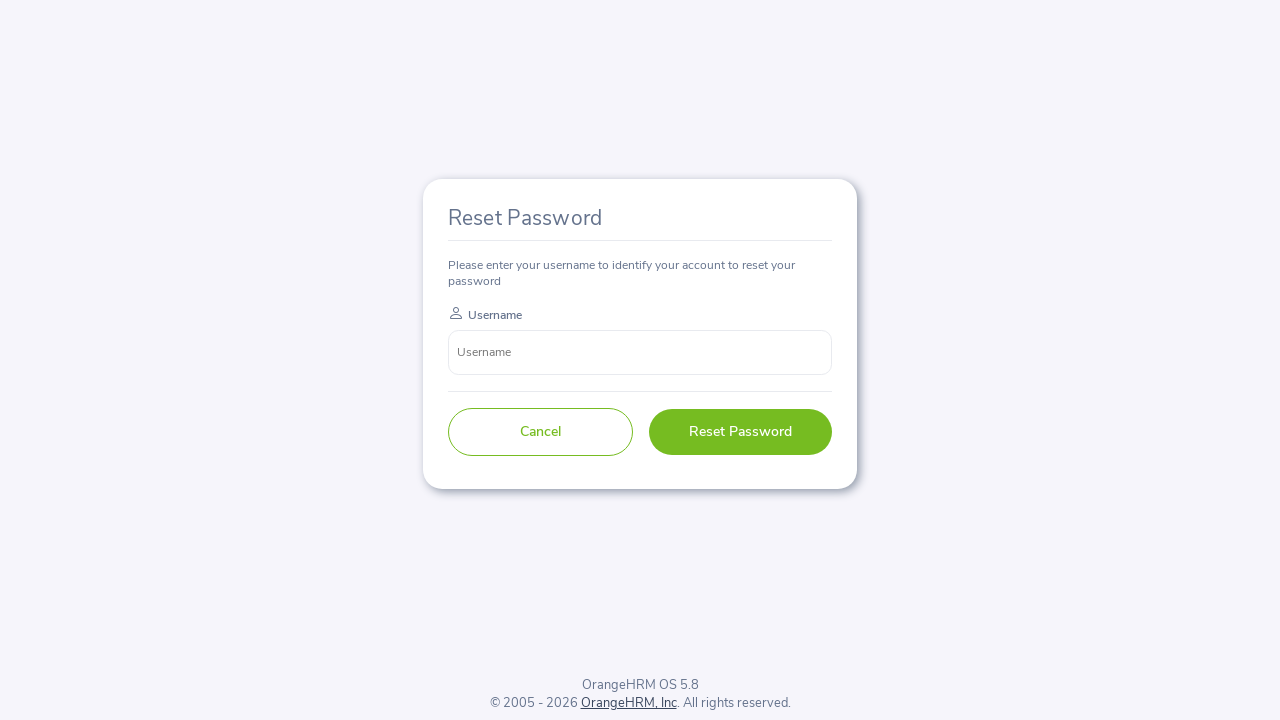

Verified 'Reset Password' title is displayed correctly
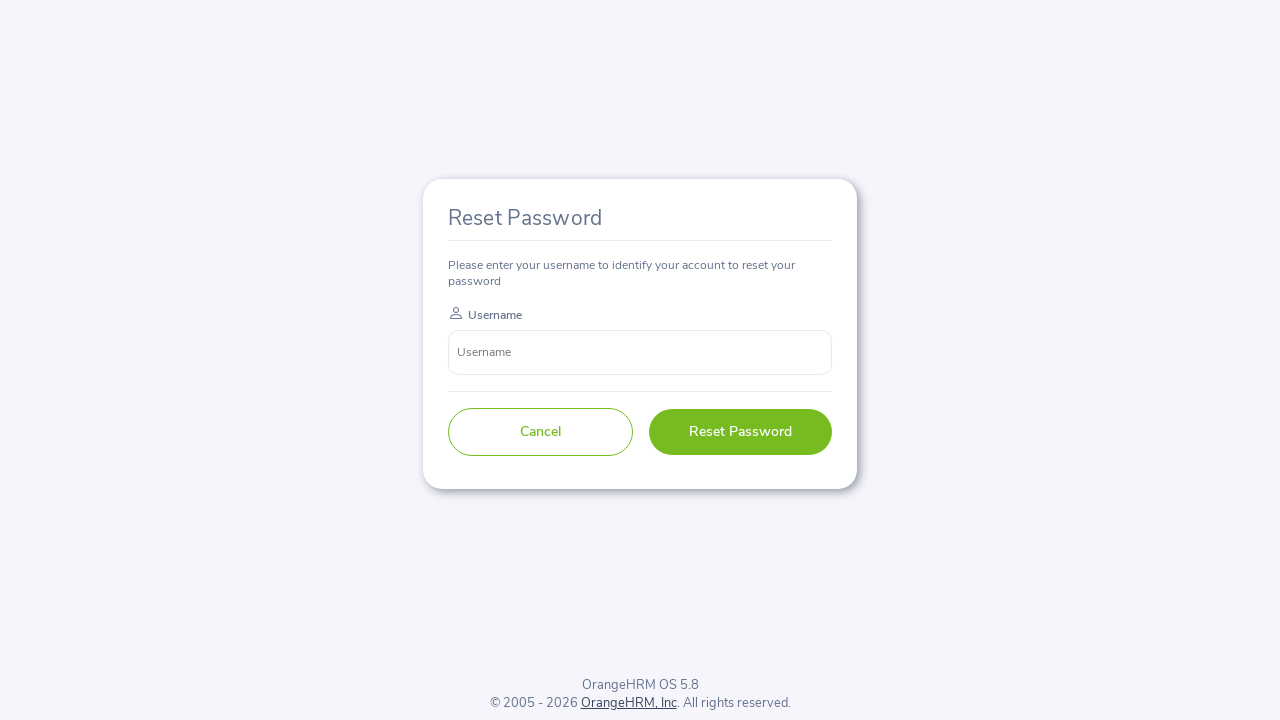

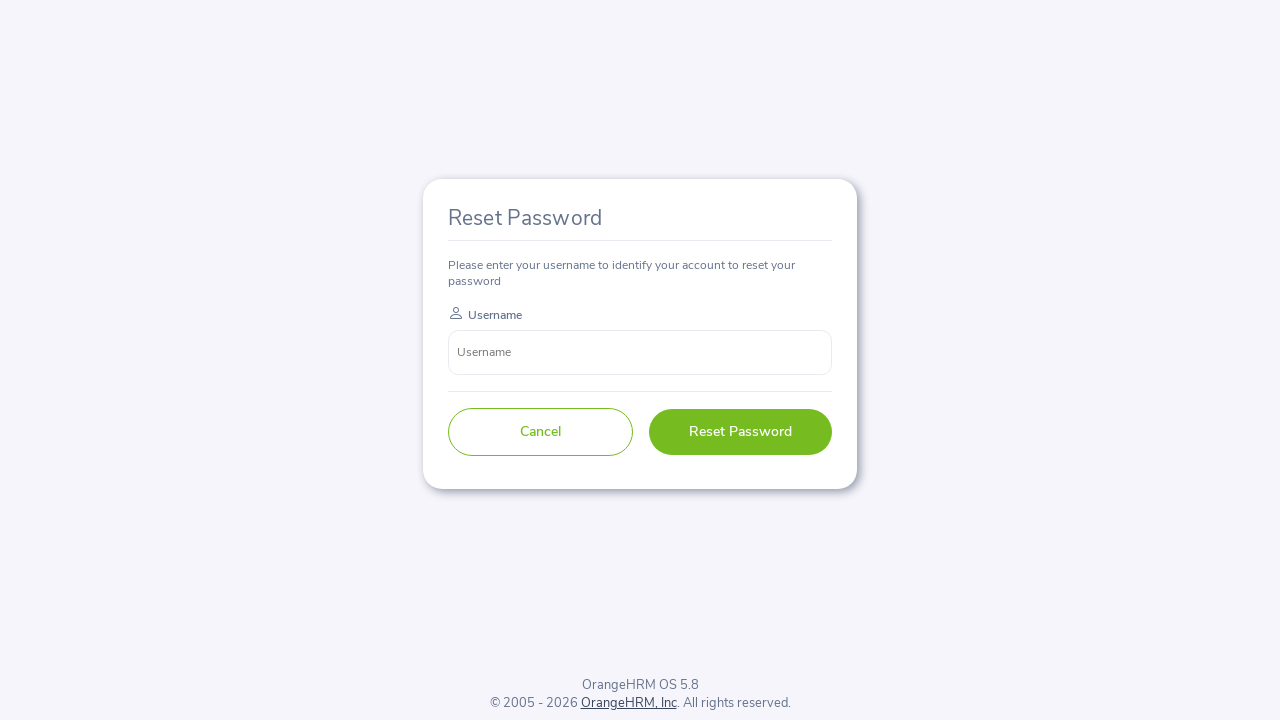